Navigates to ESPN Argentina's football league standings page and verifies that the standings table with team information is loaded and displayed.

Starting URL: https://www.espn.com.ar/futbol/posiciones/_/liga/arg.1

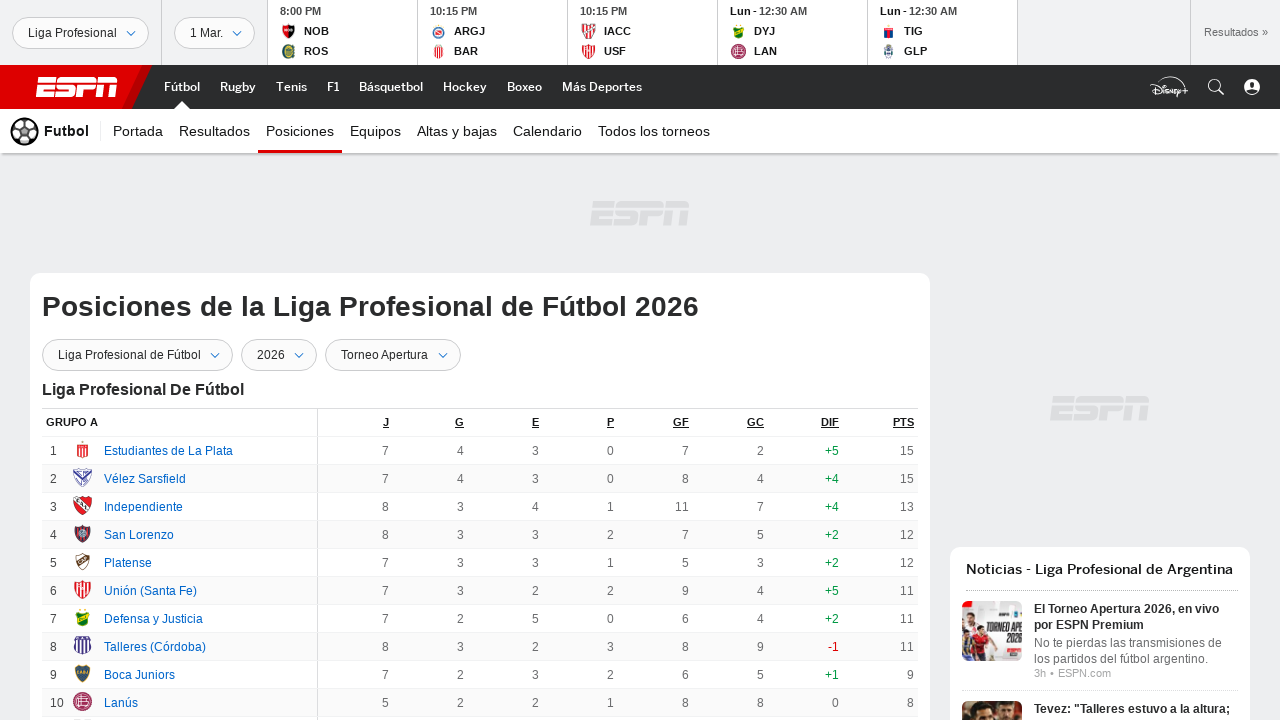

Set viewport size to 1920x1080 for full table display
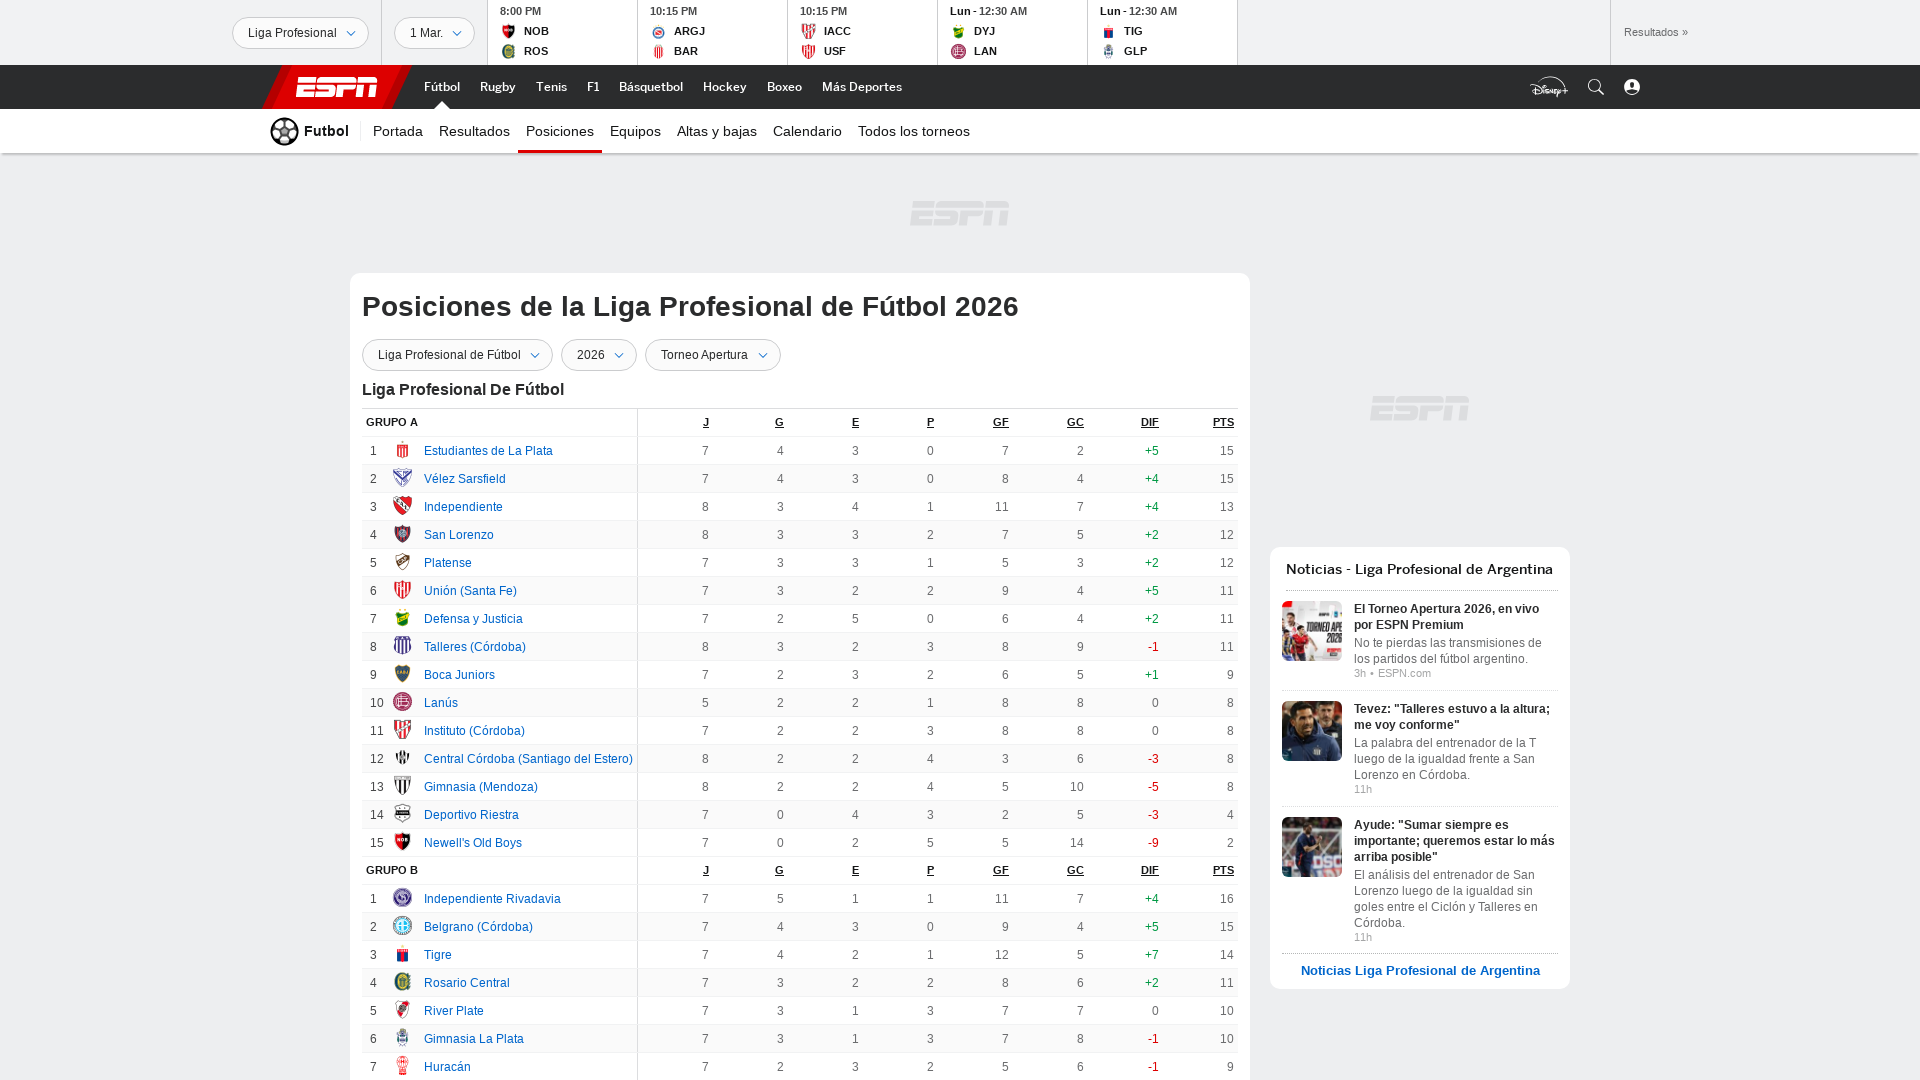

Waited for team name links to load in standings table
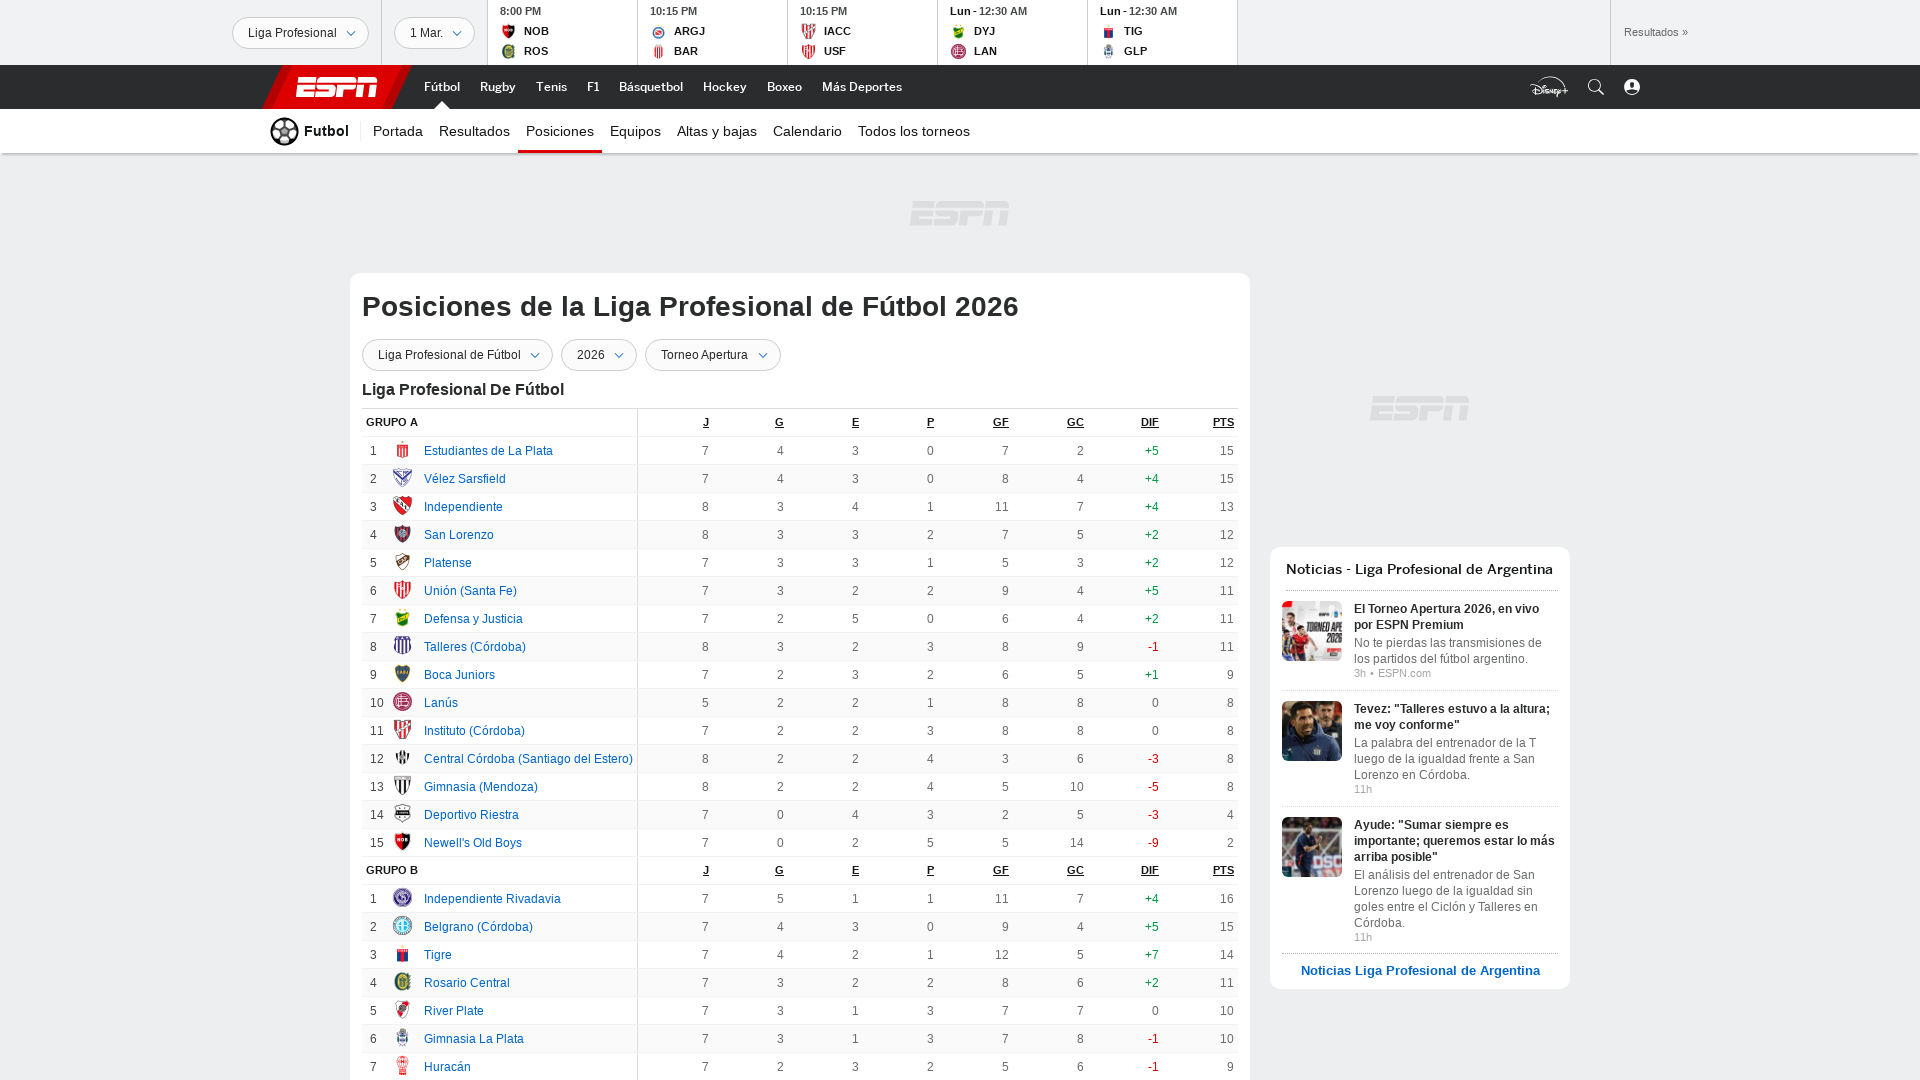

Waited for position indicators to be visible
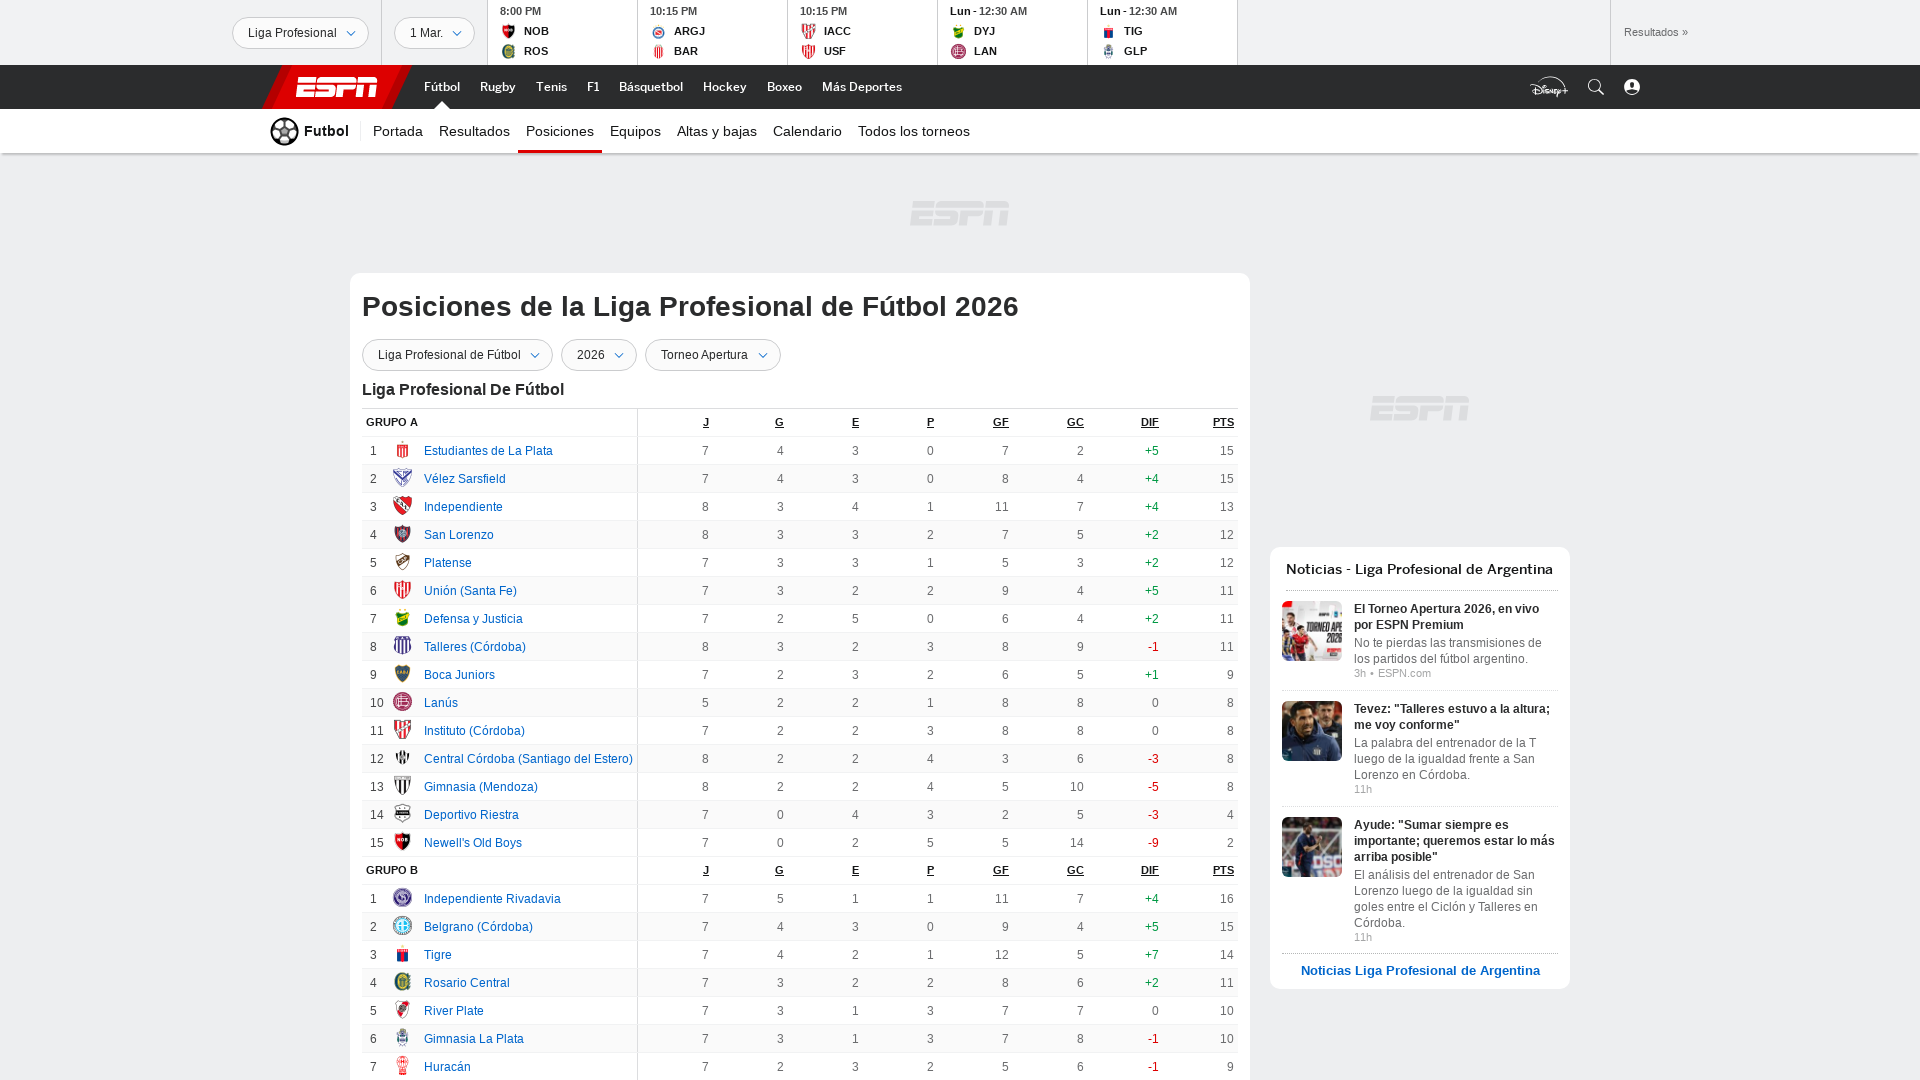

Waited for statistics cells to be loaded in standings table
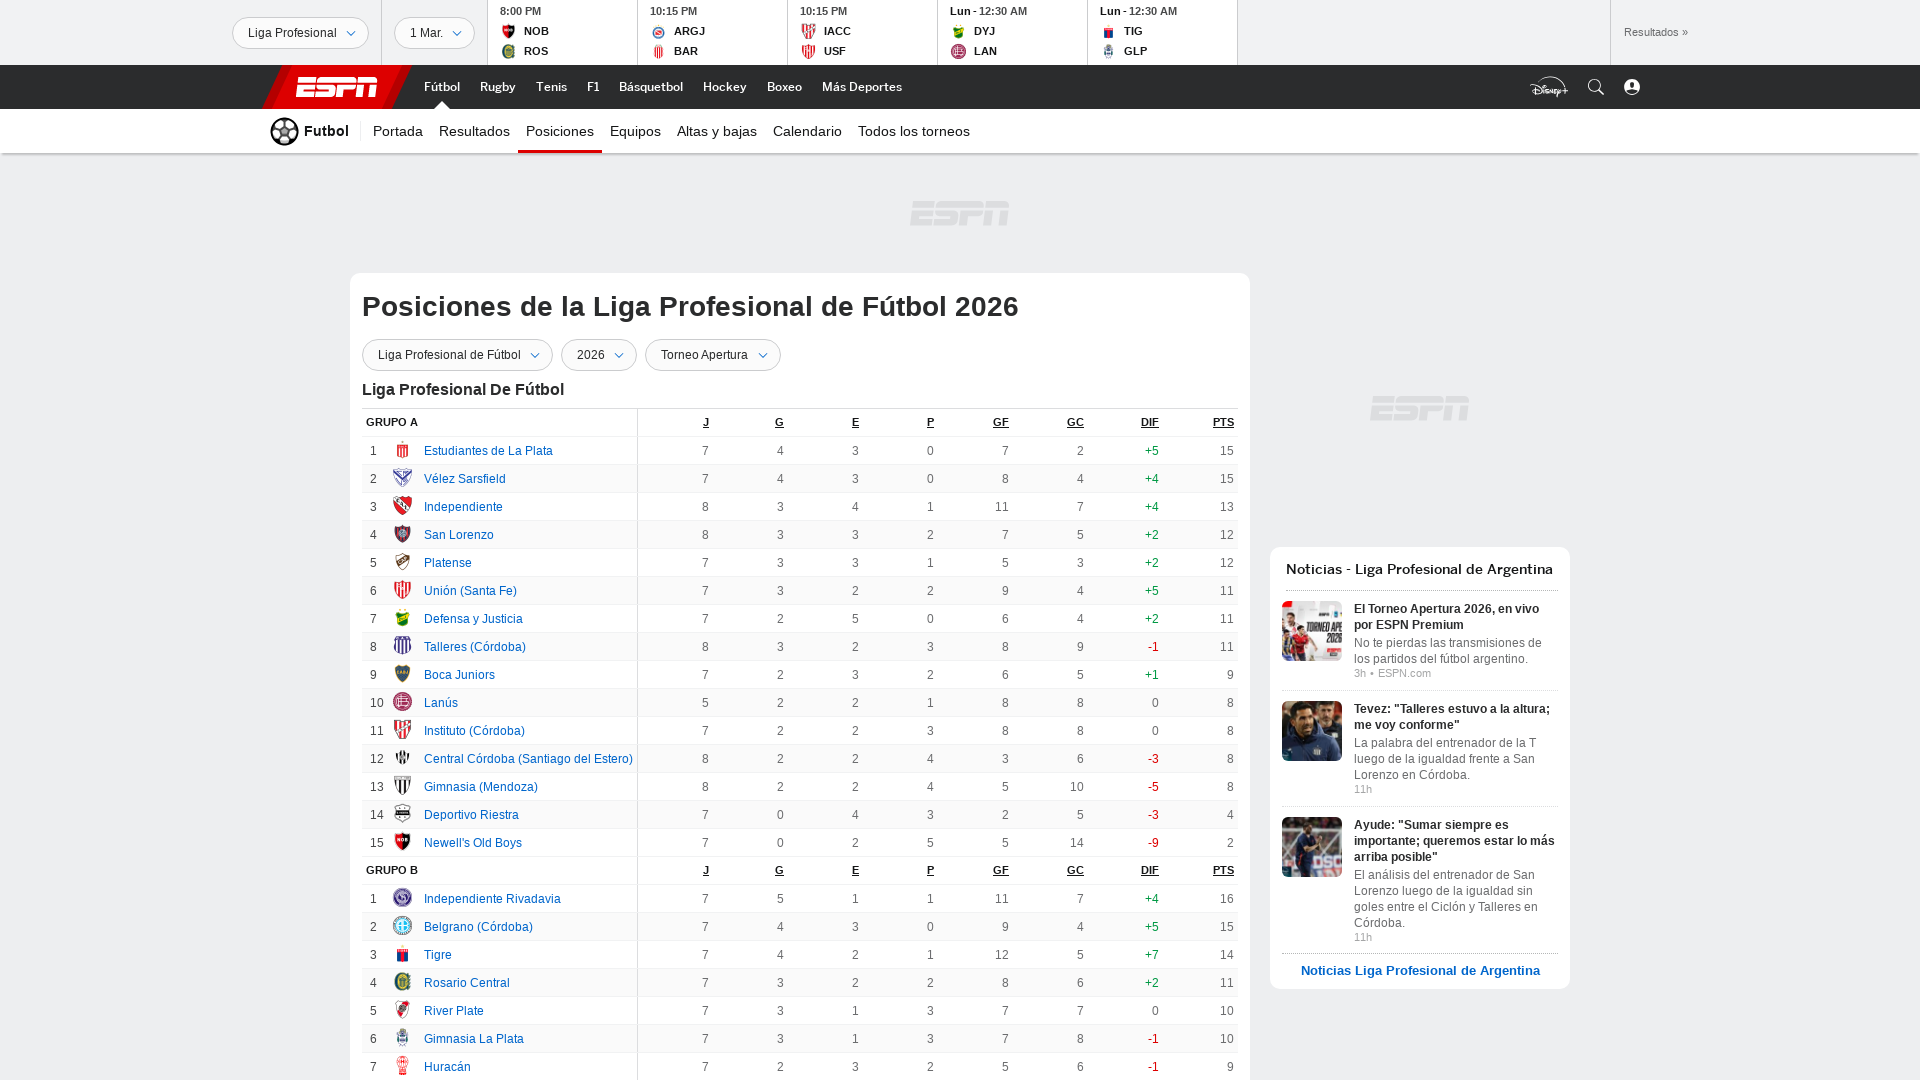

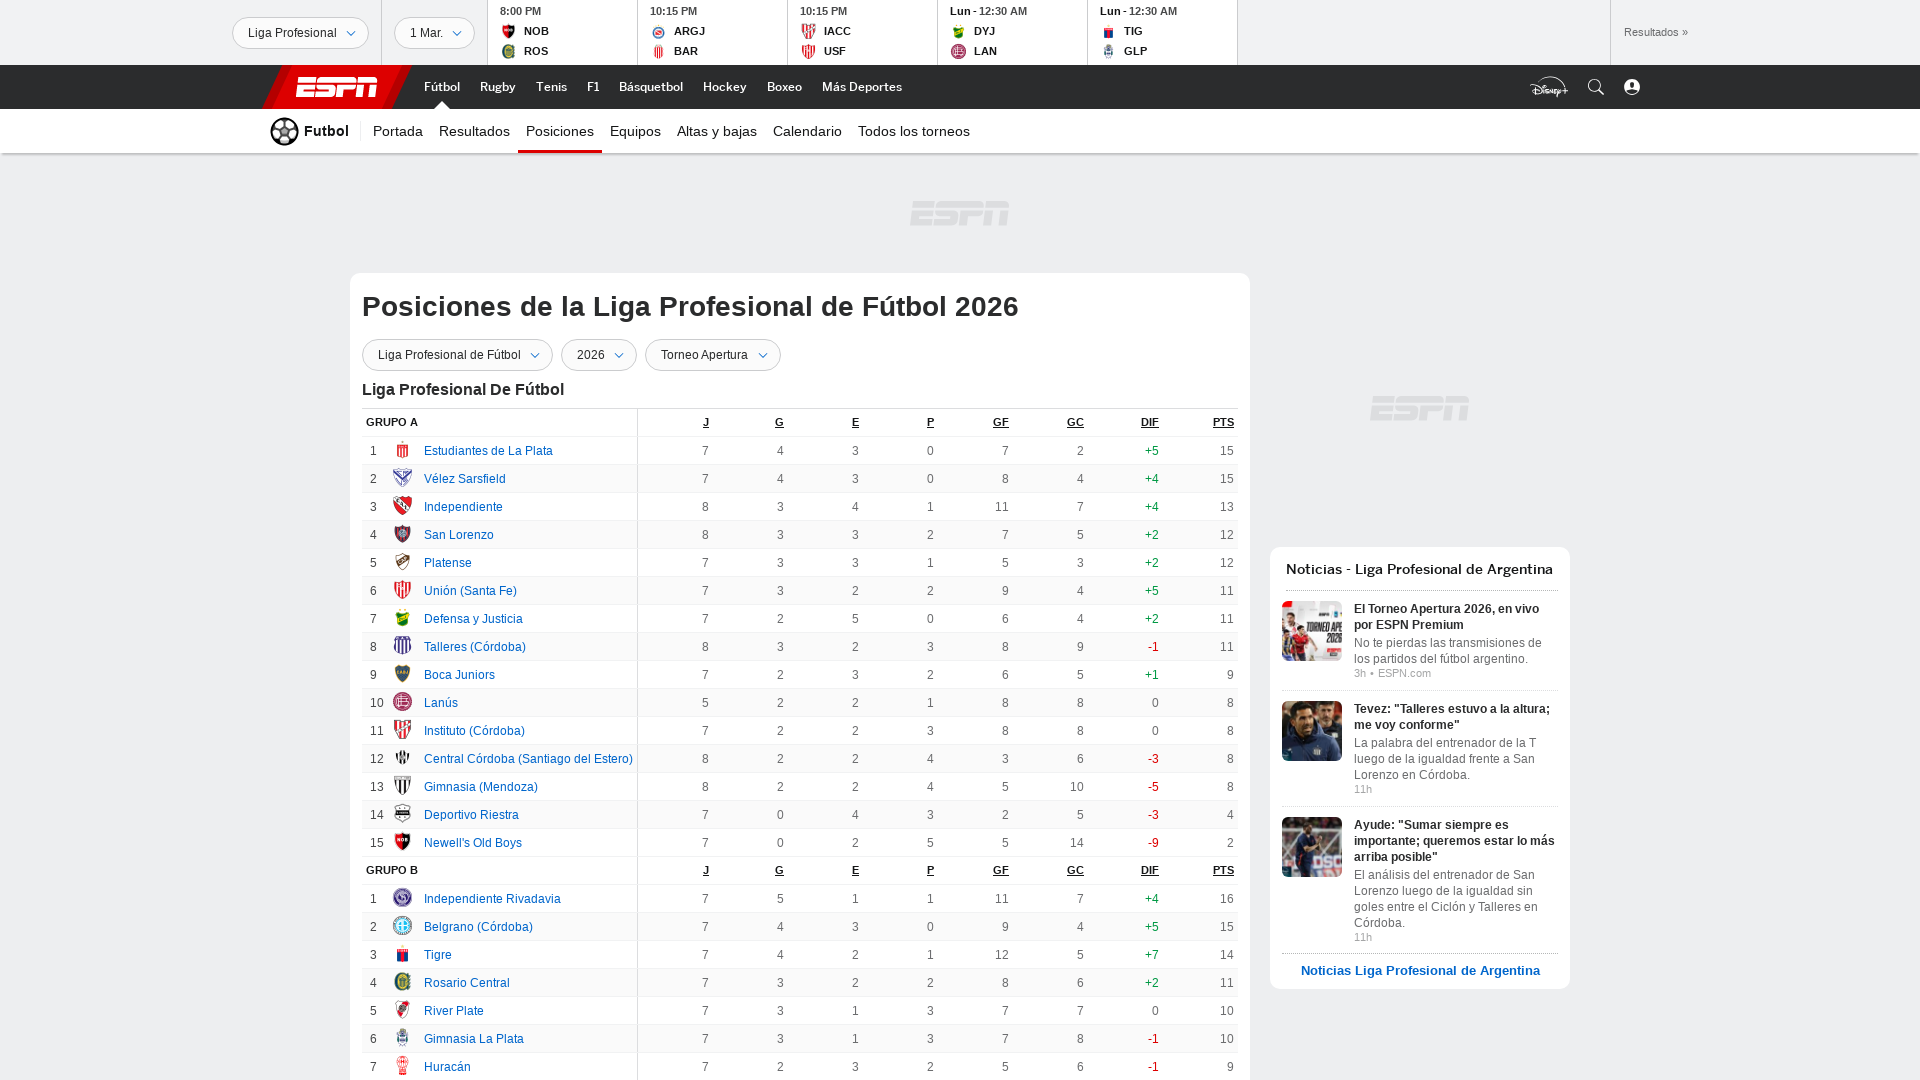